Tests opening and closing small and large modal dialogs

Starting URL: https://demoqa.com/modal-dialogs

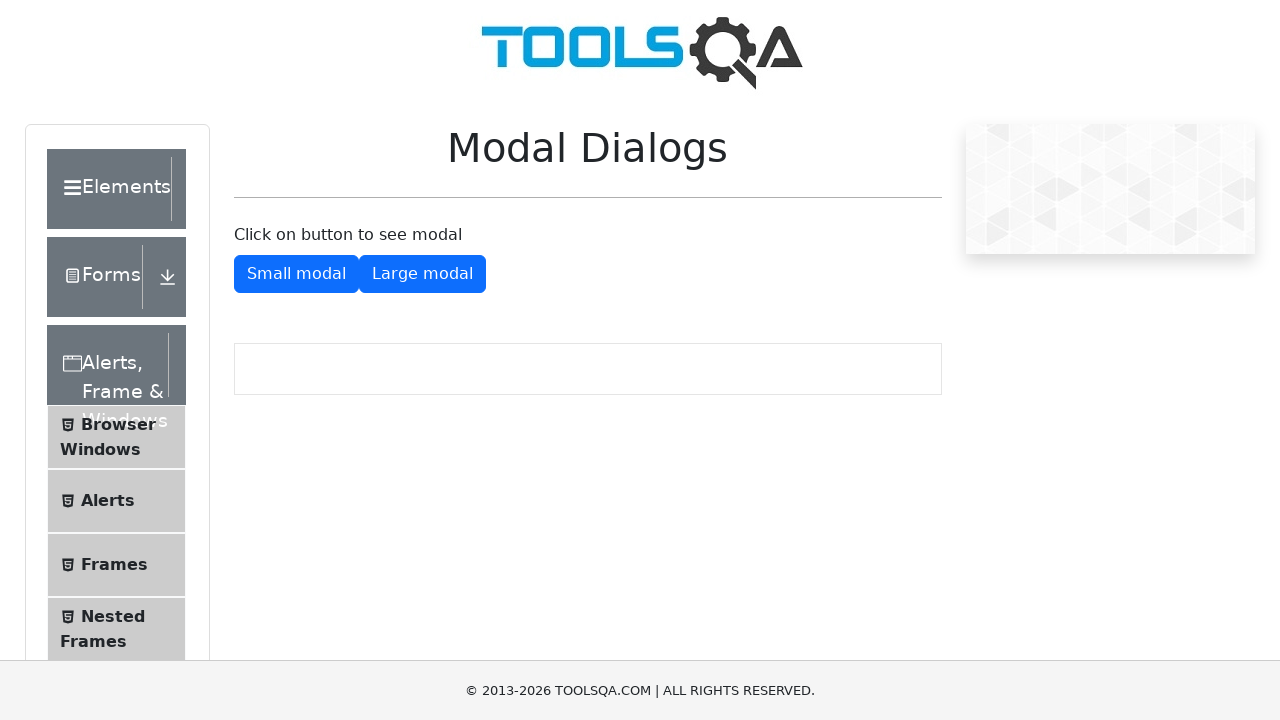

Navigated to modal dialogs test page
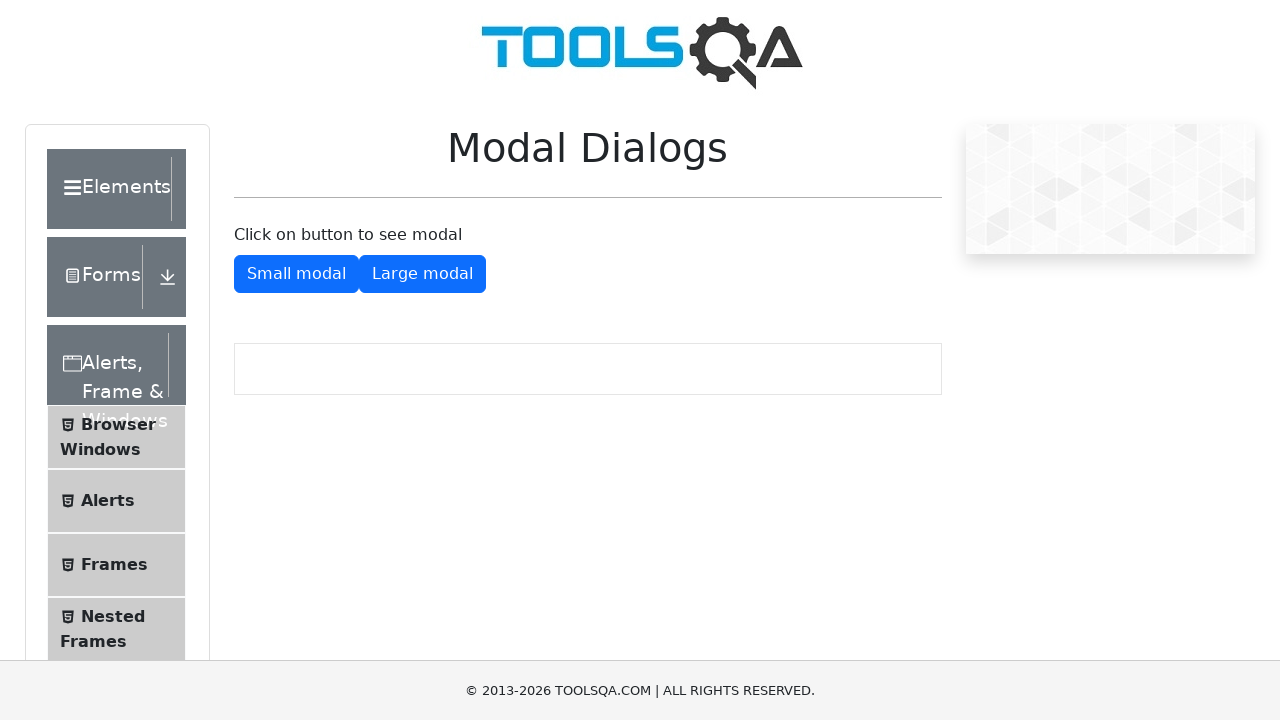

Clicked button to open small modal dialog at (296, 274) on #showSmallModal
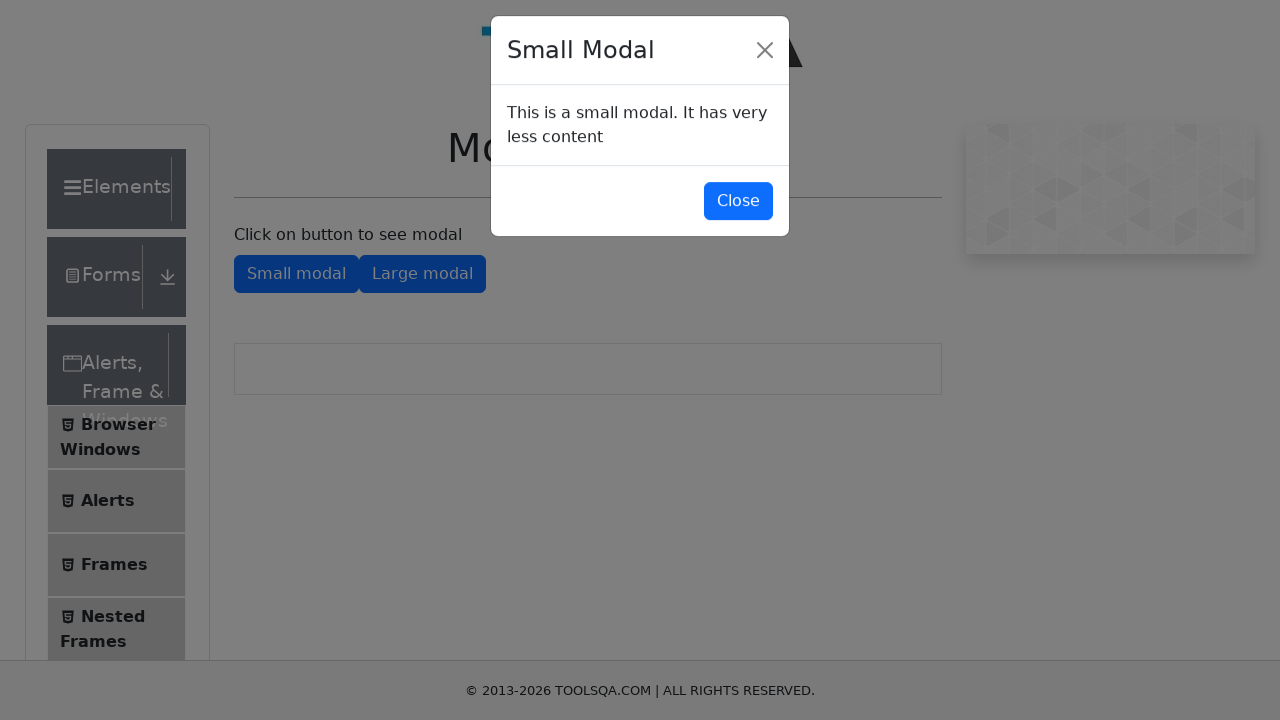

Small modal dialog opened and close button became visible
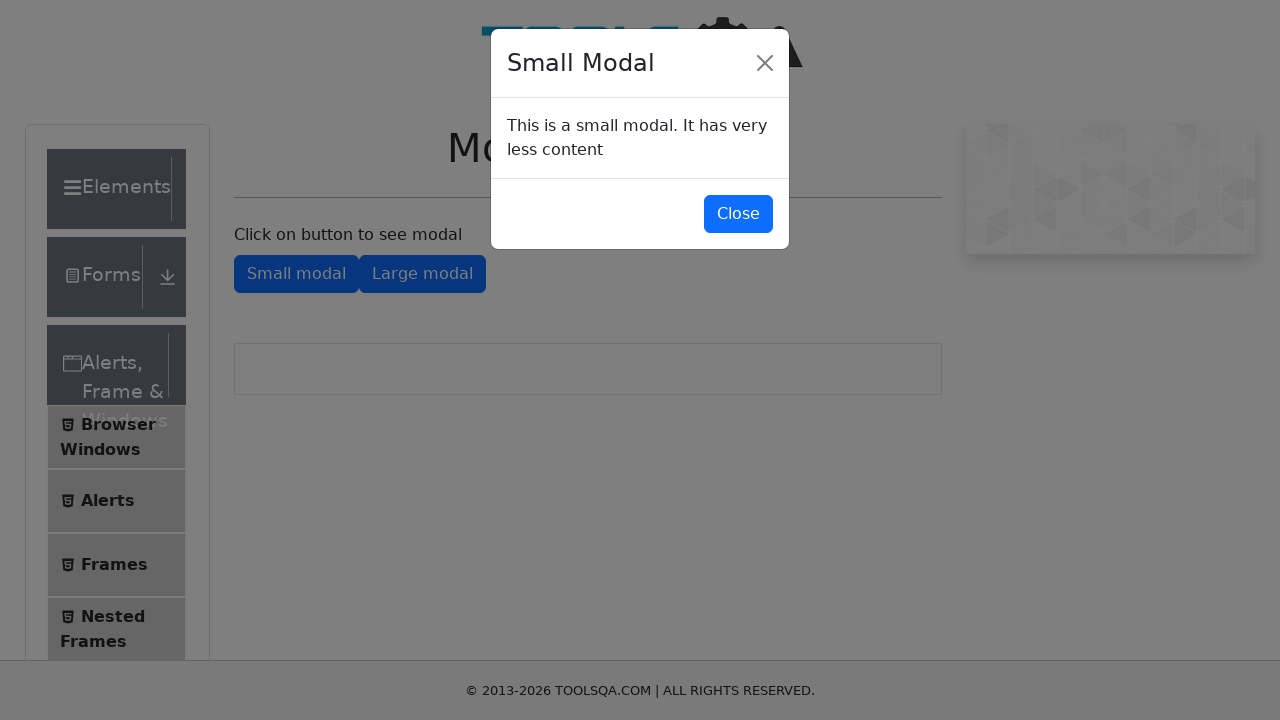

Clicked button to close small modal dialog at (738, 214) on #closeSmallModal
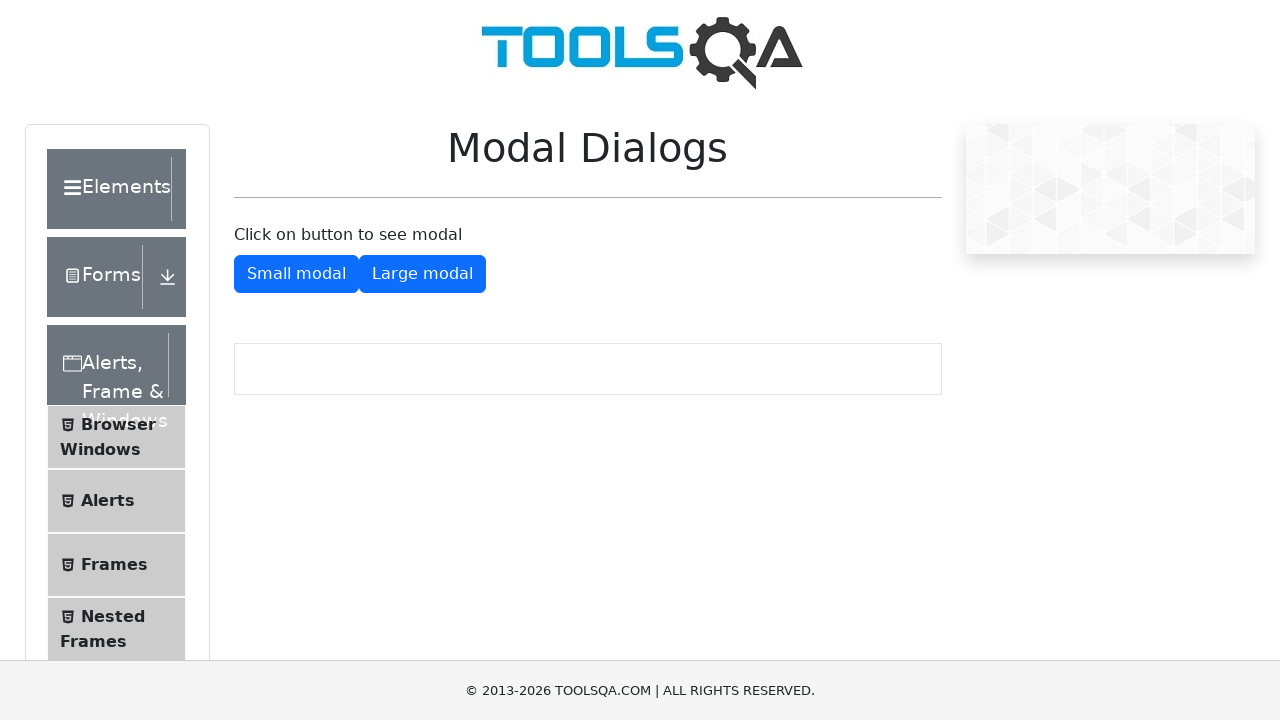

Clicked button to open large modal dialog at (422, 274) on #showLargeModal
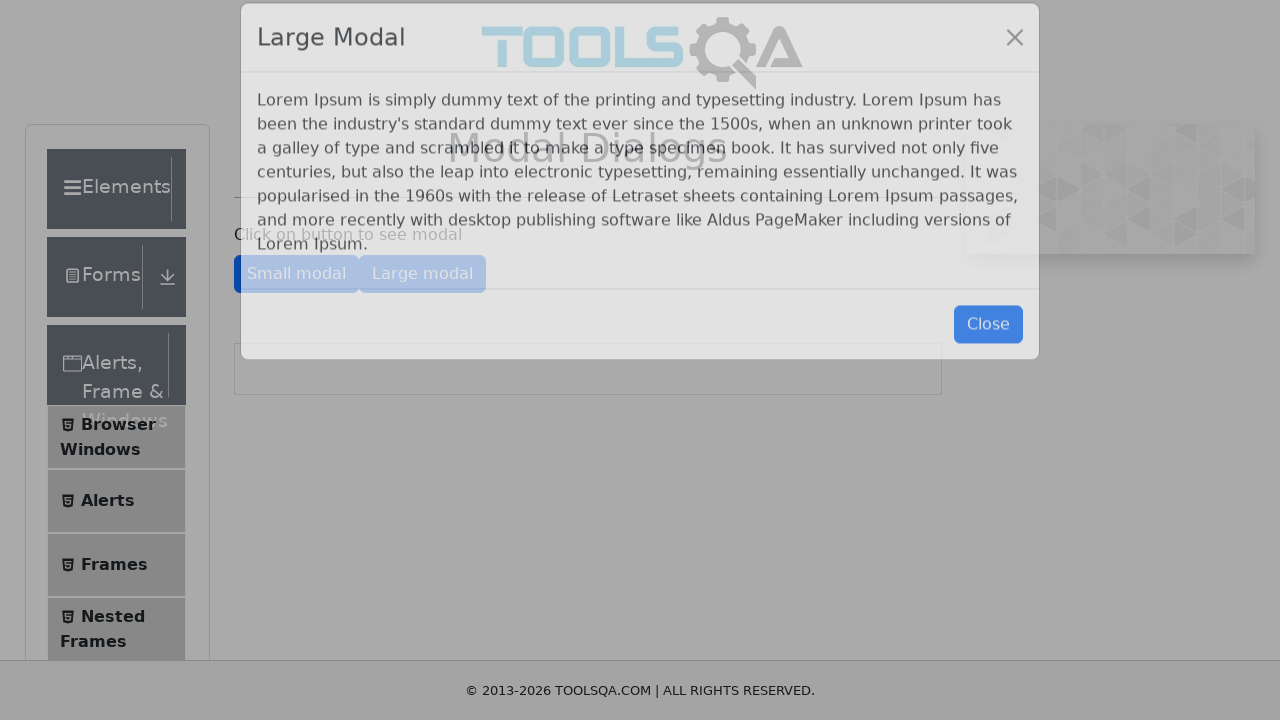

Large modal dialog opened and close button became visible
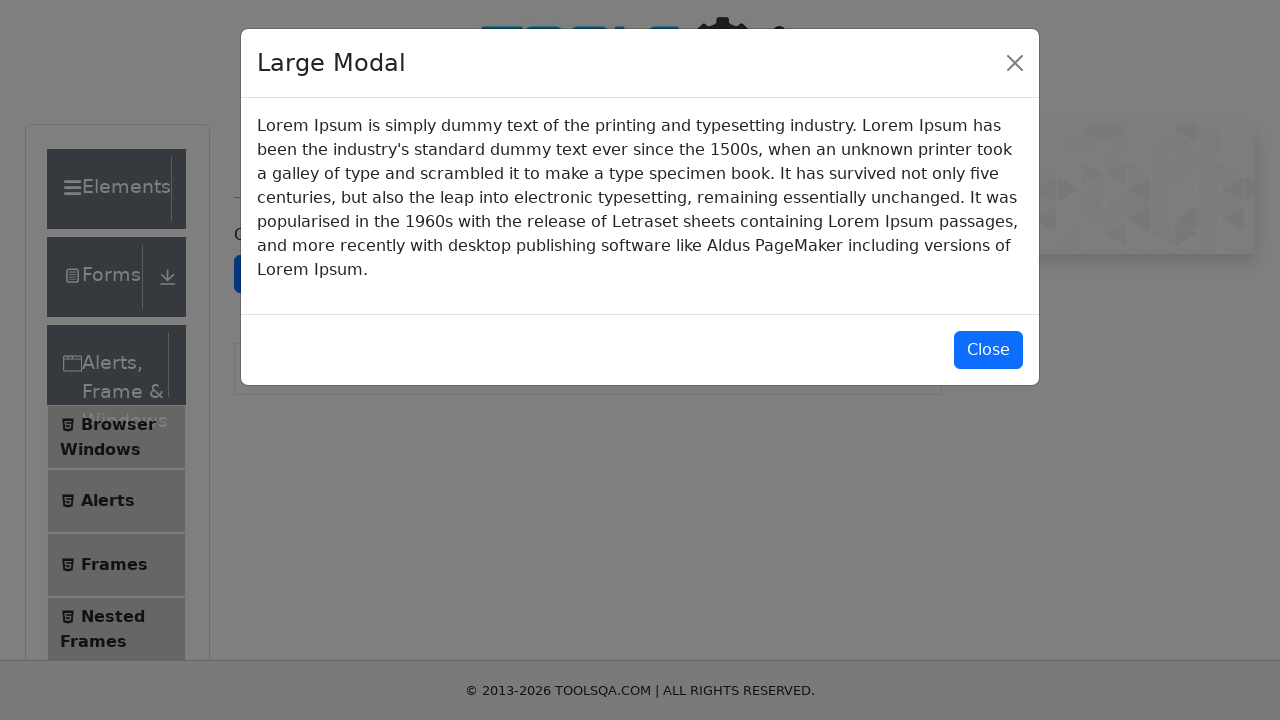

Clicked button to close large modal dialog at (988, 350) on #closeLargeModal
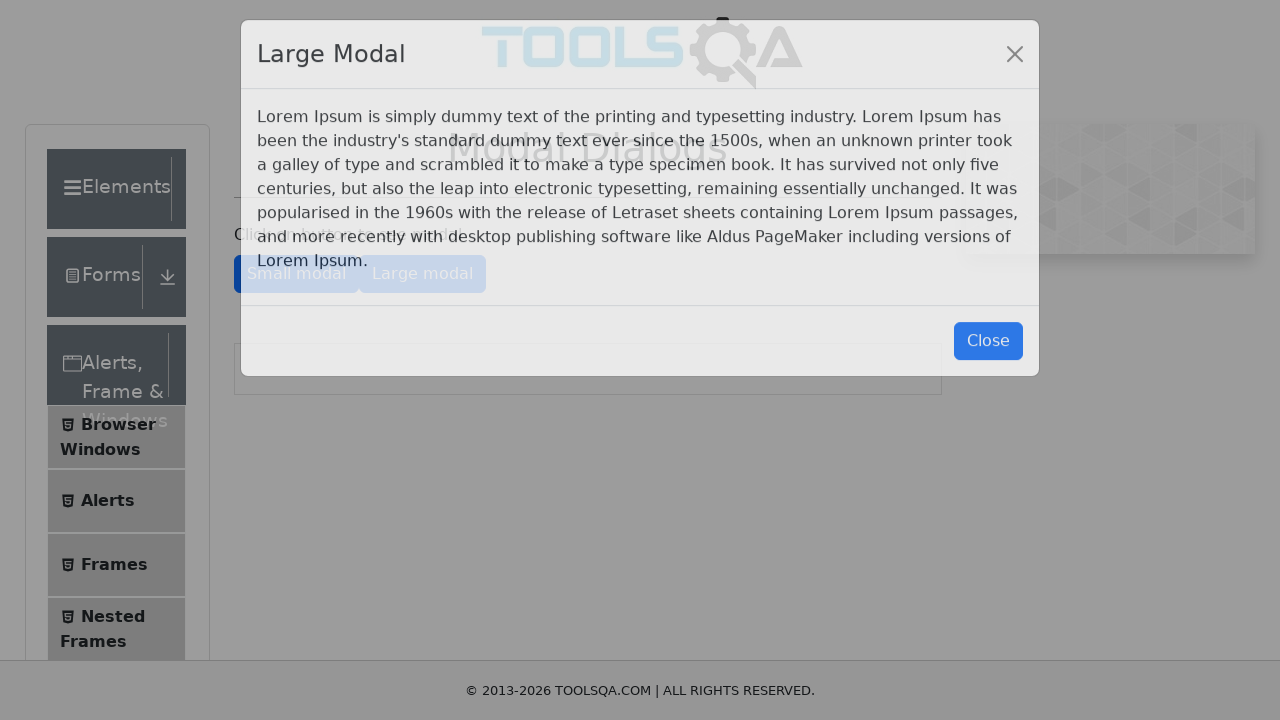

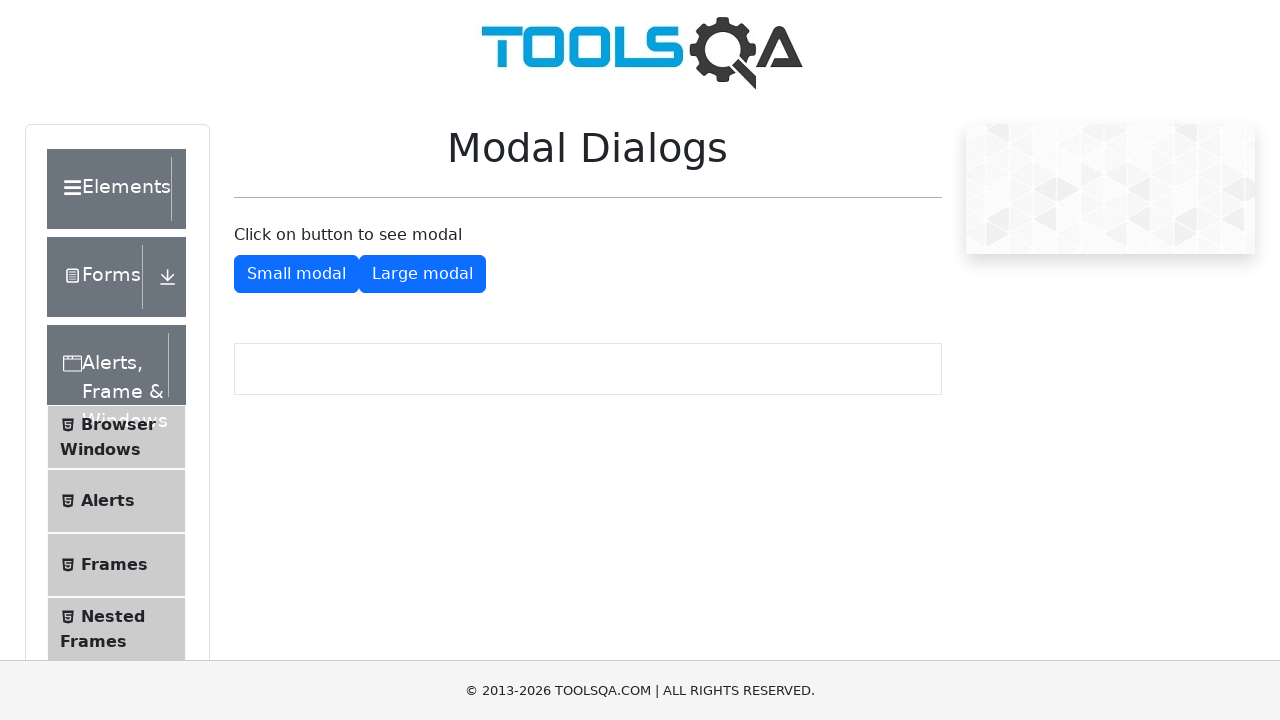